Navigates to Flipkart homepage and verifies the page loads successfully

Starting URL: https://www.flipkart.com

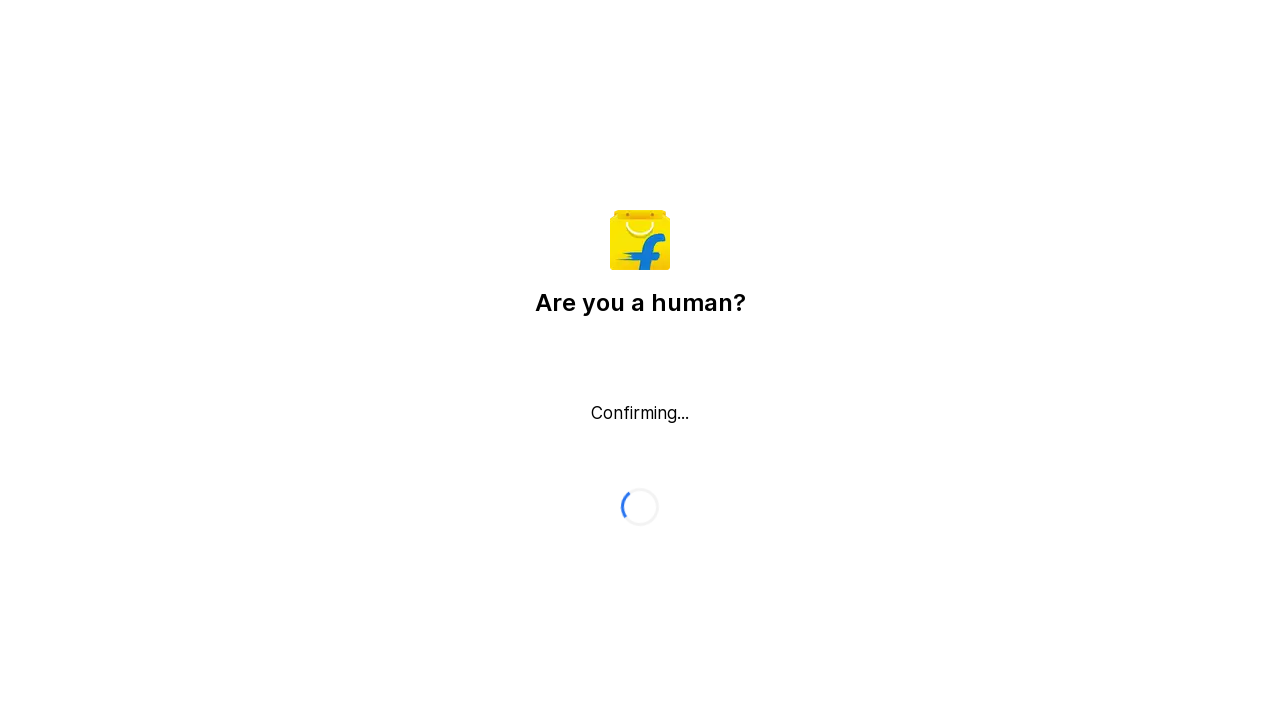

Waited for Flipkart page to reach domcontentloaded state
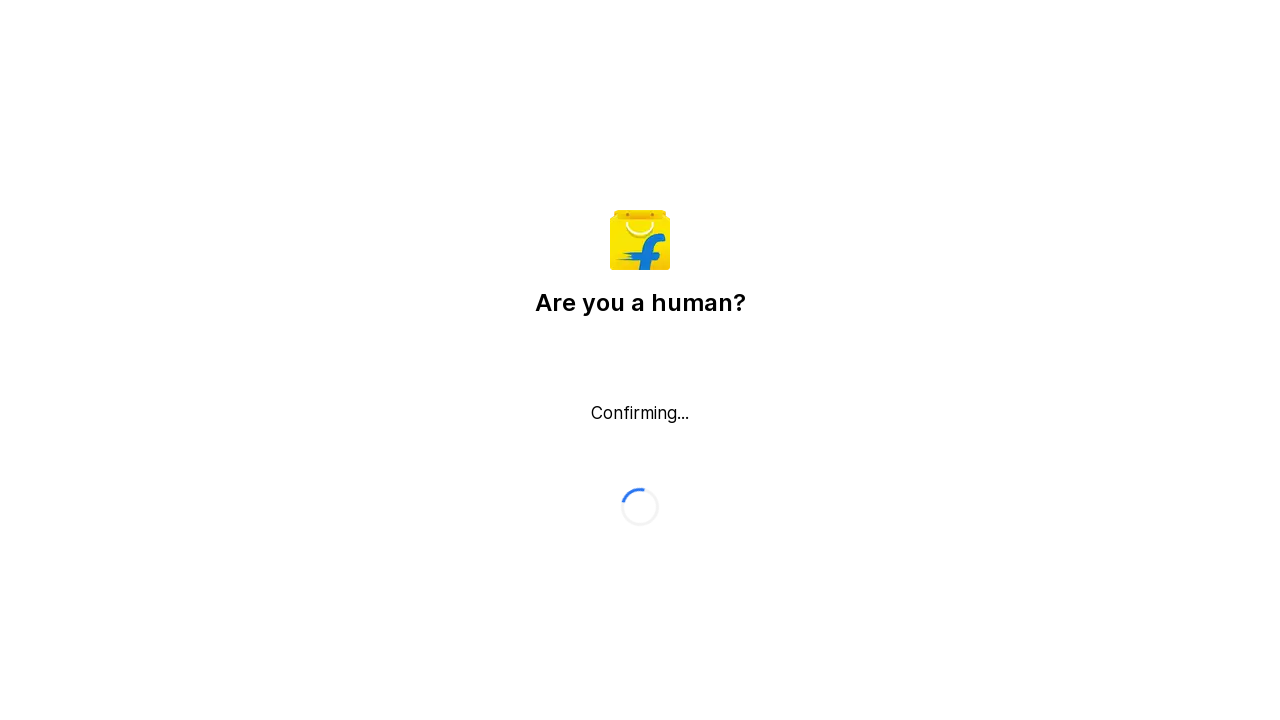

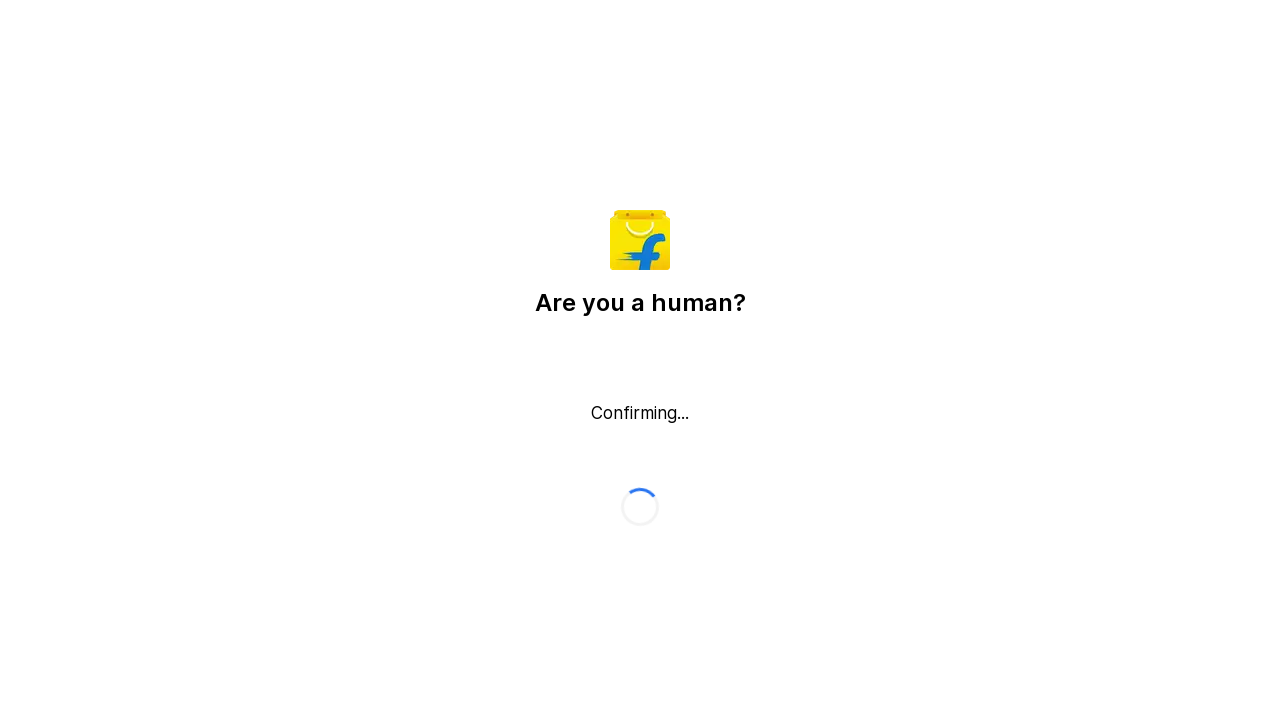